Tests editing a todo item by double-clicking, entering new text, and pressing Enter

Starting URL: https://demo.playwright.dev/todomvc

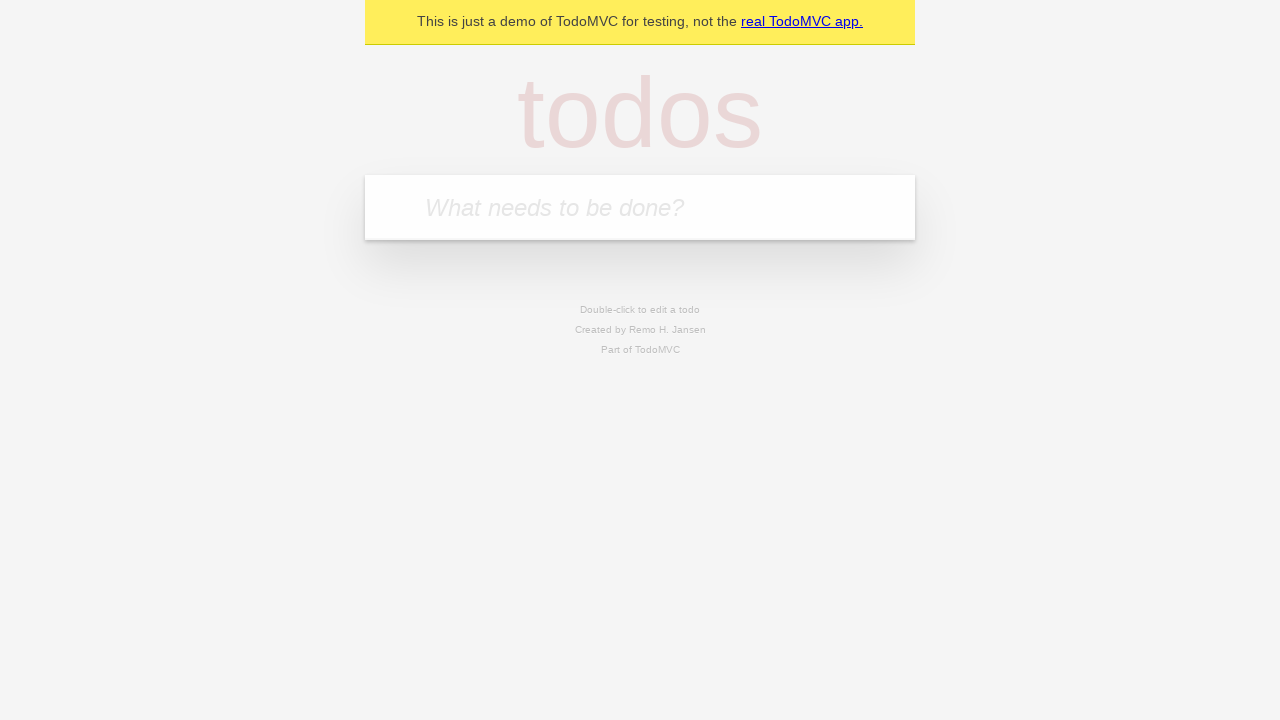

Filled todo input with 'buy some cheese' on internal:attr=[placeholder="What needs to be done?"i]
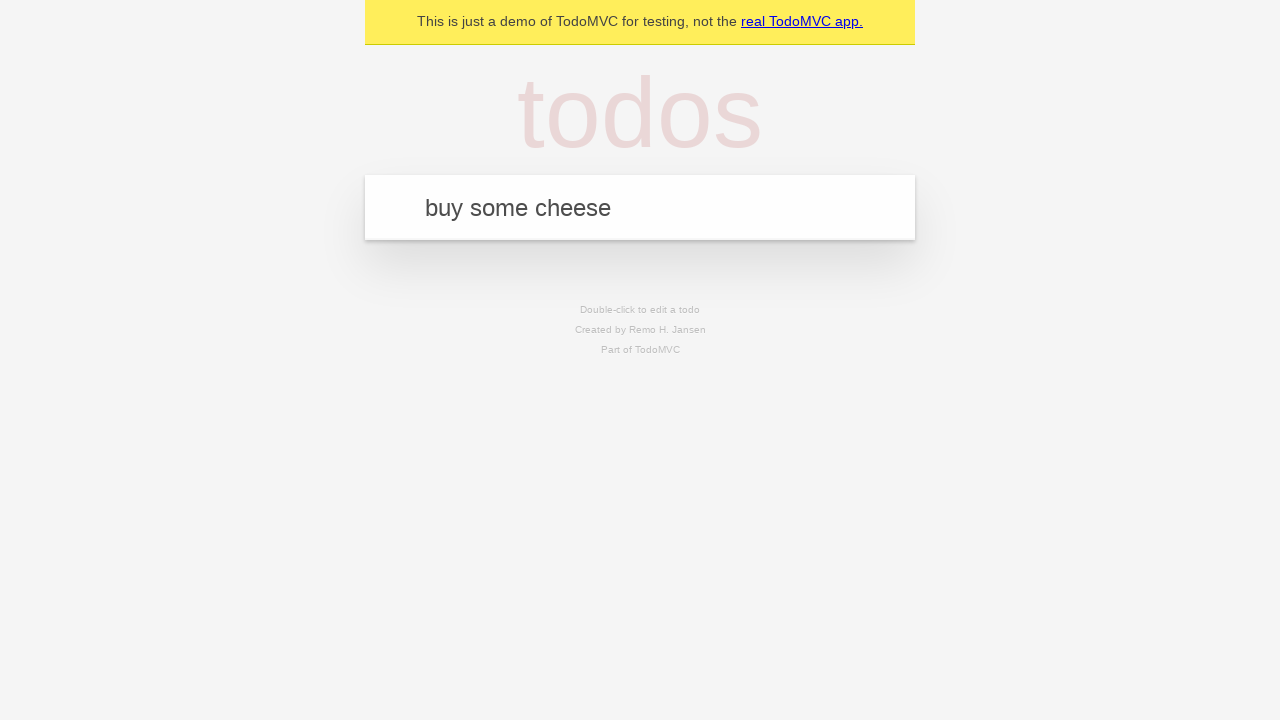

Pressed Enter to create first todo on internal:attr=[placeholder="What needs to be done?"i]
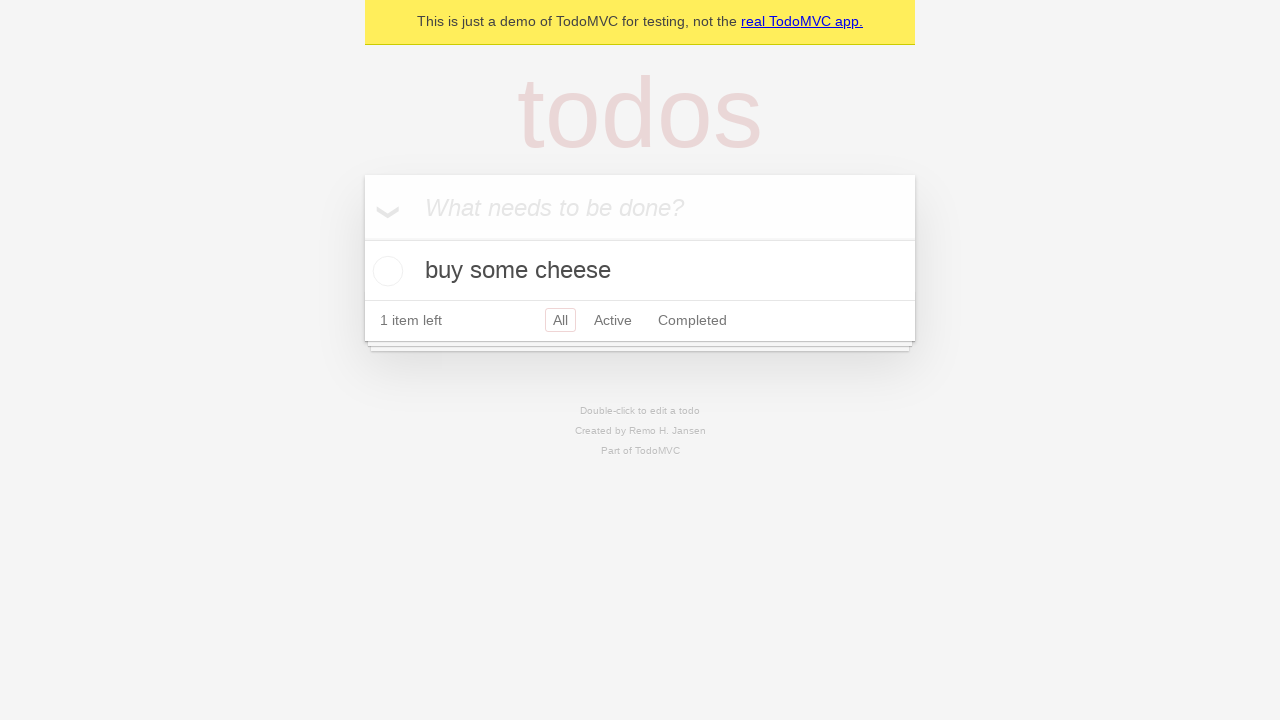

Filled todo input with 'feed the cat' on internal:attr=[placeholder="What needs to be done?"i]
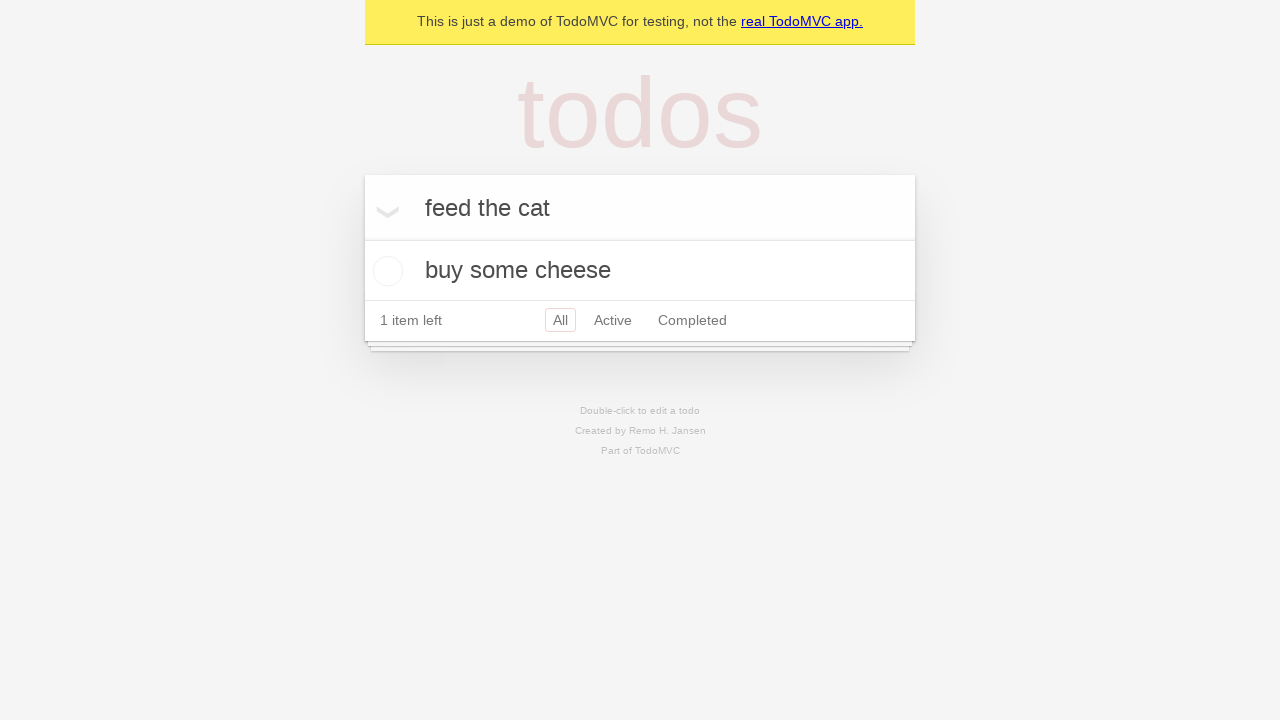

Pressed Enter to create second todo on internal:attr=[placeholder="What needs to be done?"i]
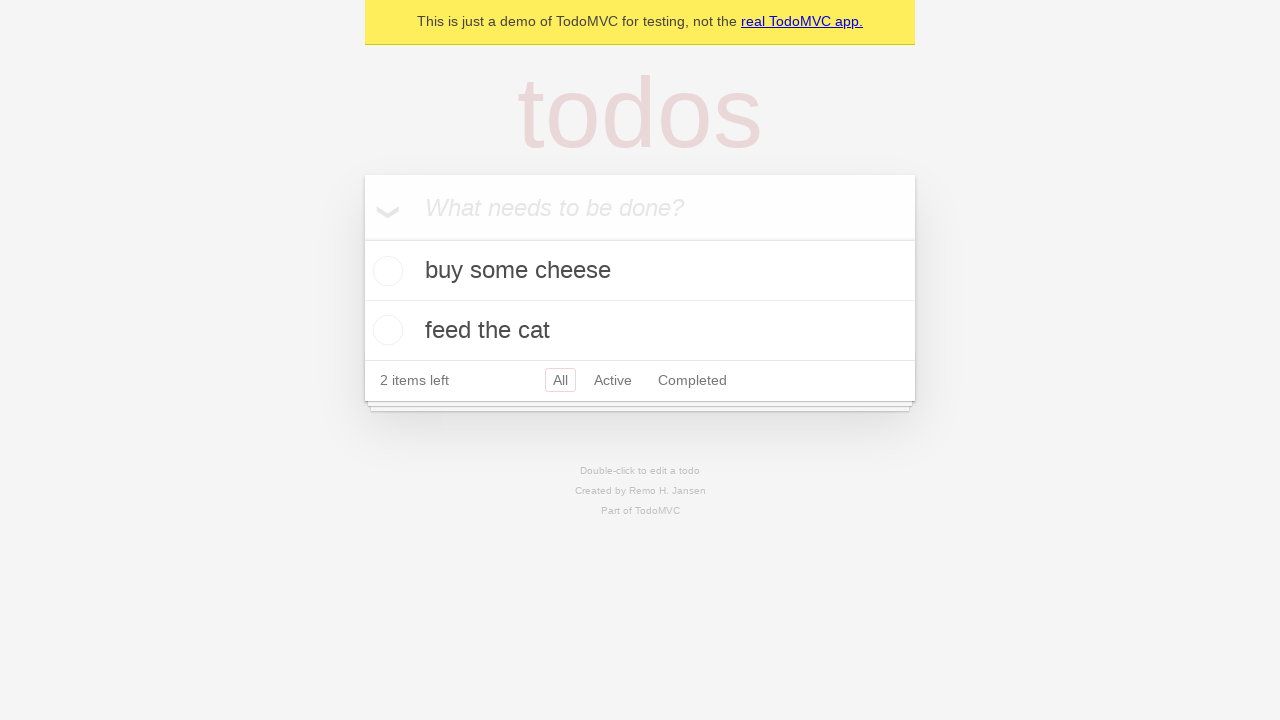

Filled todo input with 'book a doctors appointment' on internal:attr=[placeholder="What needs to be done?"i]
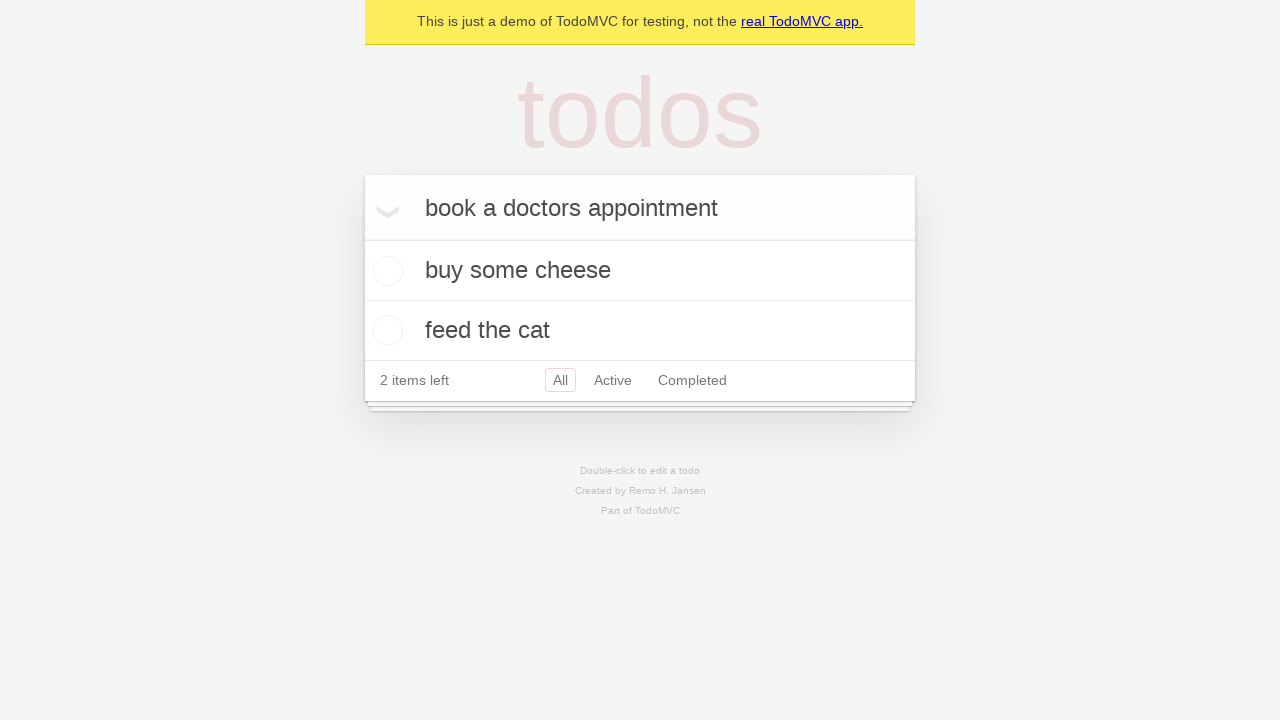

Pressed Enter to create third todo on internal:attr=[placeholder="What needs to be done?"i]
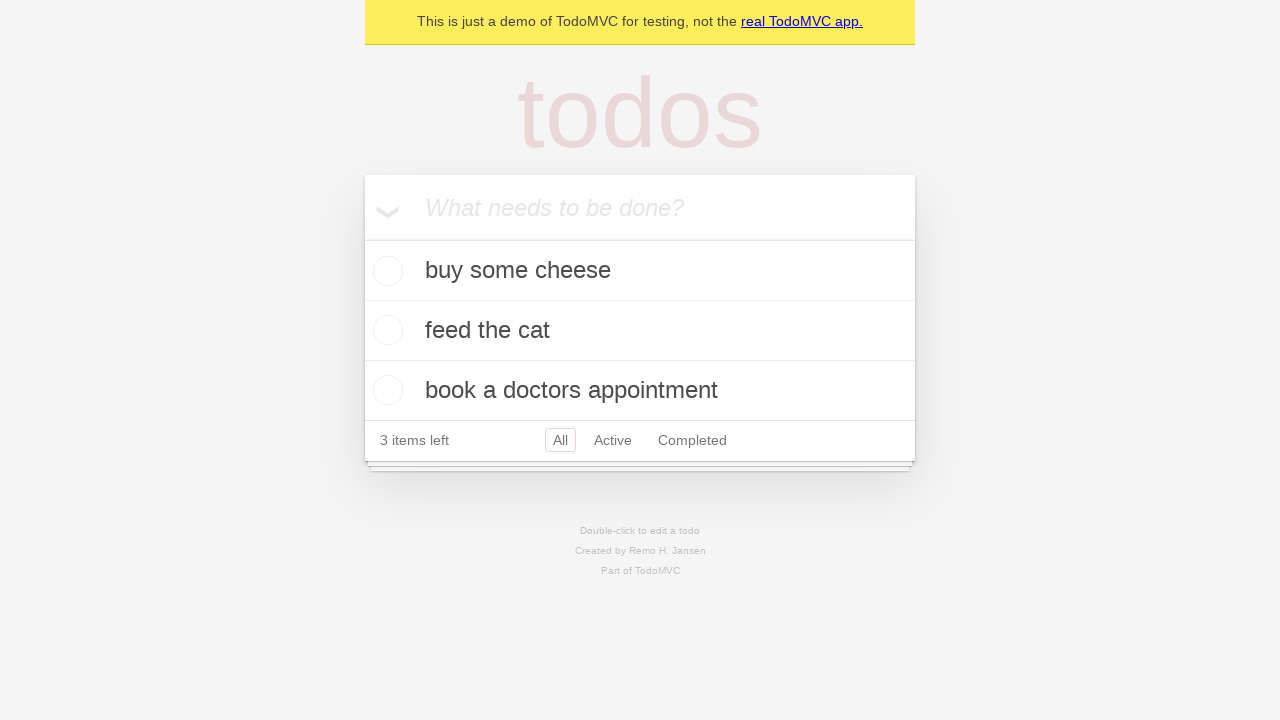

Double-clicked second todo item to enter edit mode at (640, 331) on internal:testid=[data-testid="todo-item"s] >> nth=1
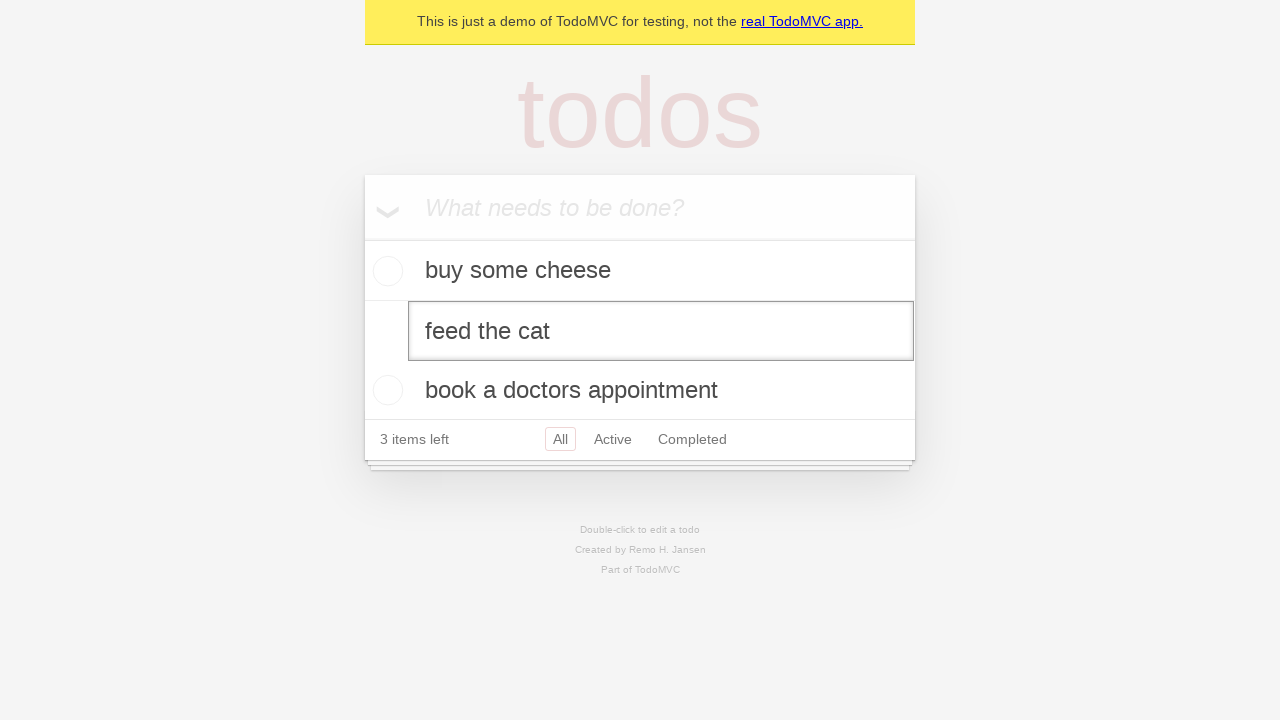

Filled edit textbox with 'buy some sausages' on internal:testid=[data-testid="todo-item"s] >> nth=1 >> internal:role=textbox[nam
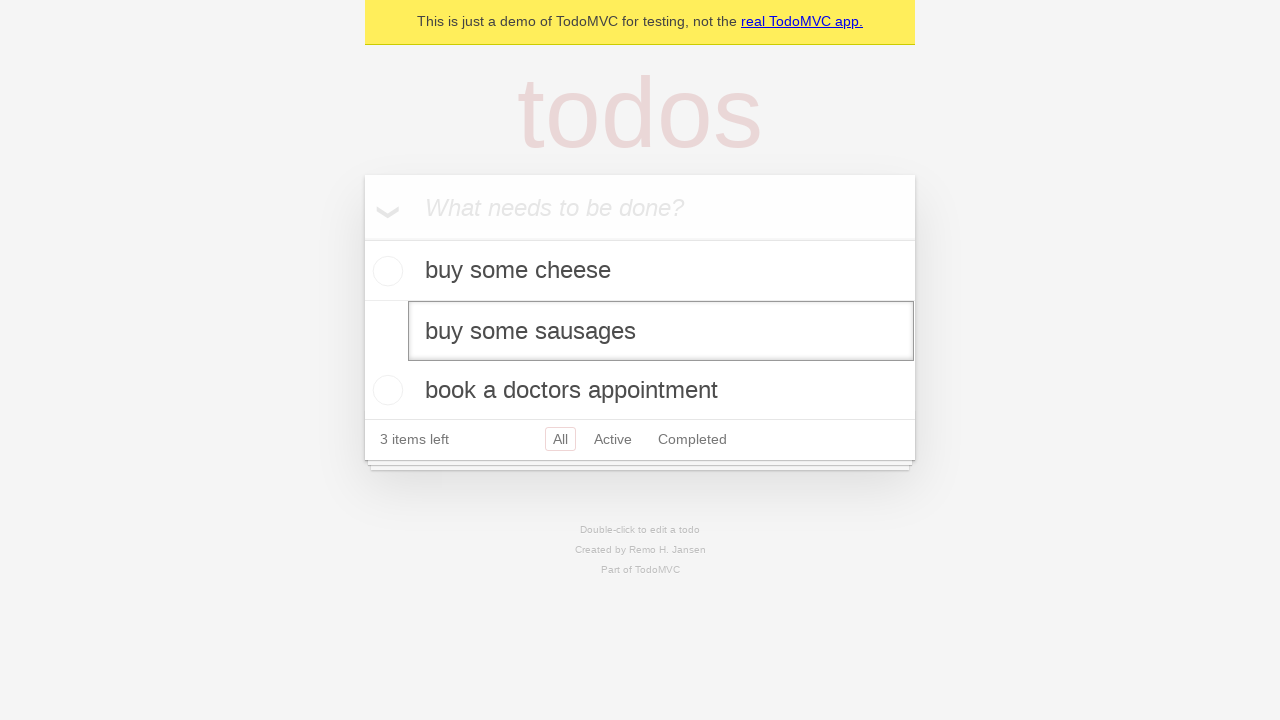

Pressed Enter to save edited todo item on internal:testid=[data-testid="todo-item"s] >> nth=1 >> internal:role=textbox[nam
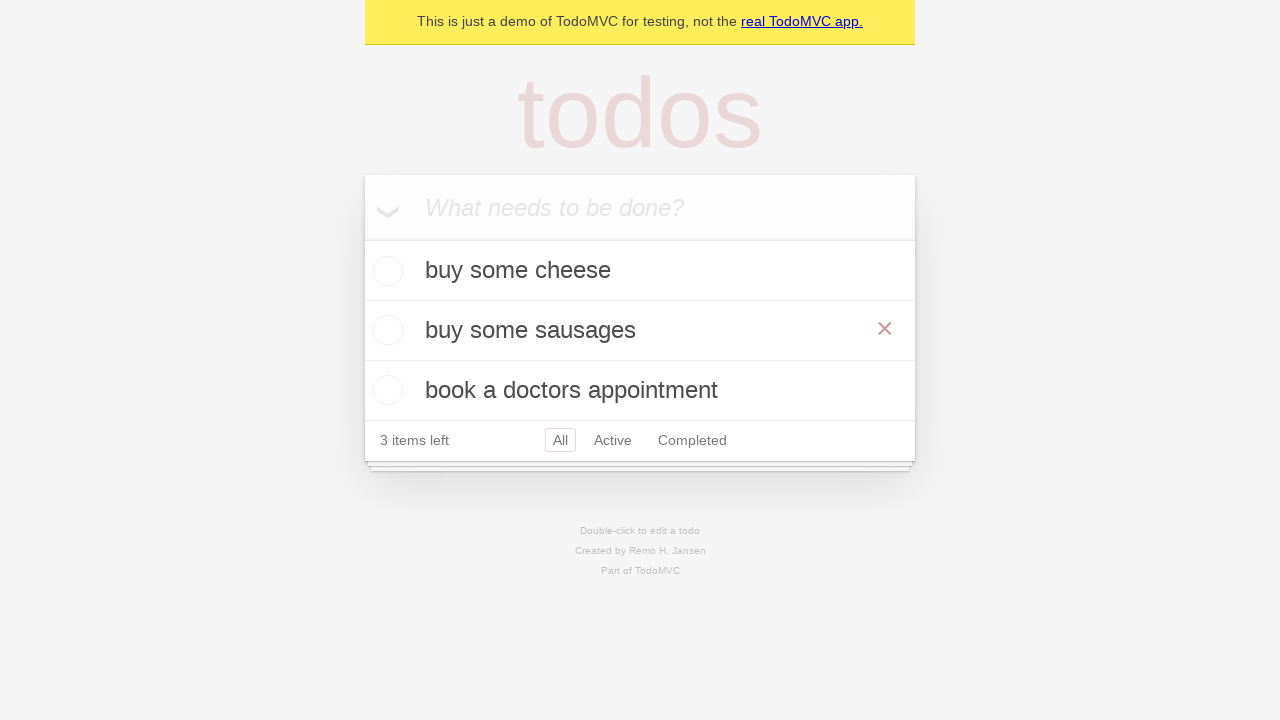

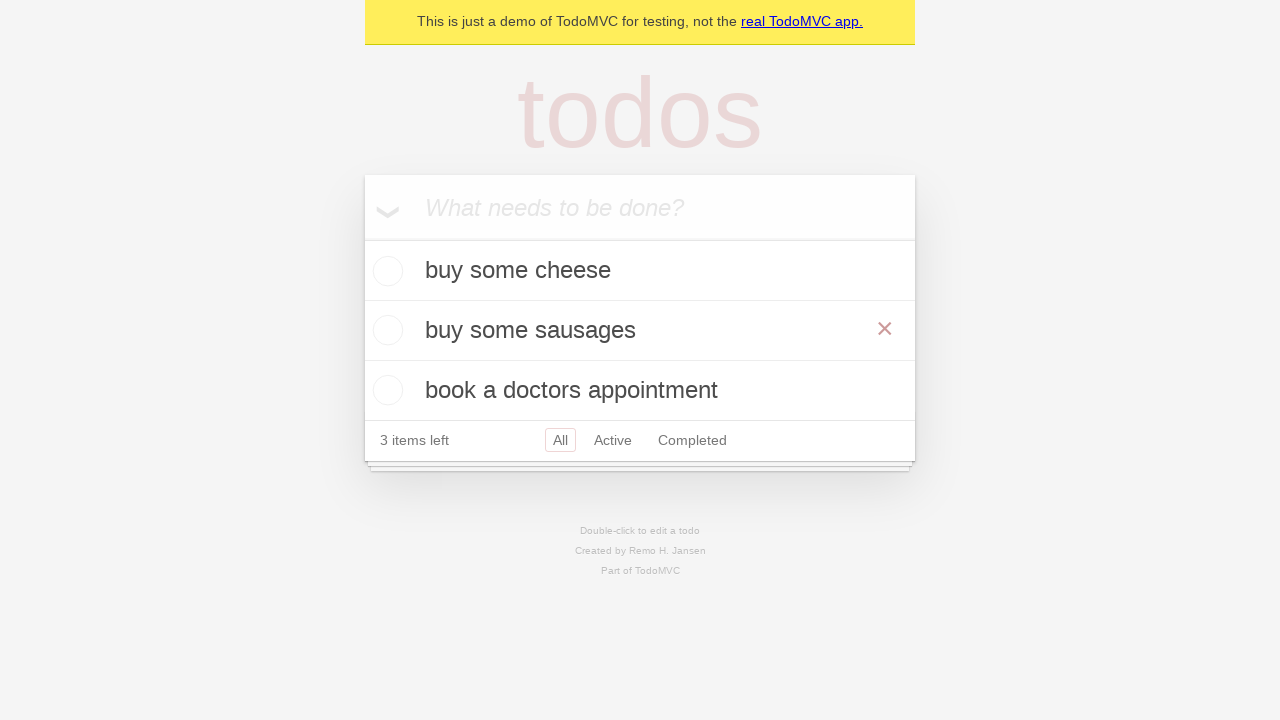